Tests navigation across multiple popup windows on the Azoom Japan website, clicking through recruitment site, company information, and CEO greeting links.

Starting URL: https://azoom.jp/

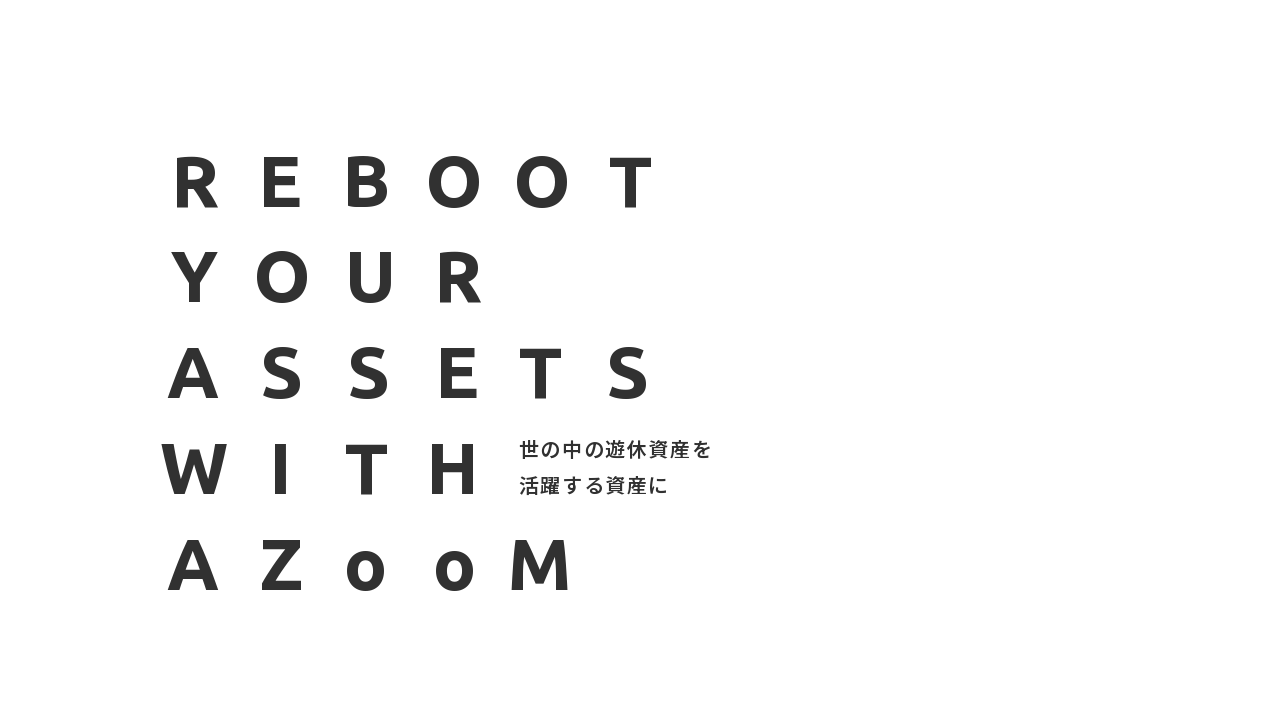

Clicked recruitment site link (採用サイト) at (909, 110) on internal:role=link[name="採用サイト"i]
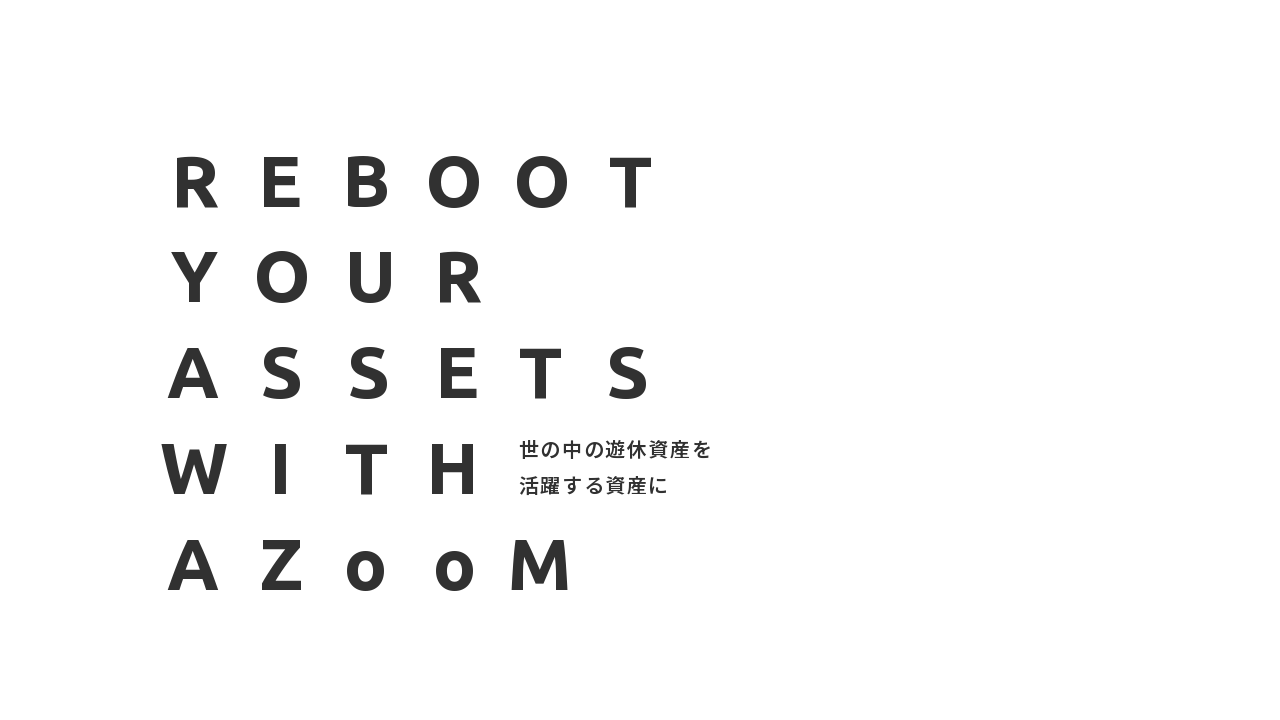

Recruitment site popup loaded
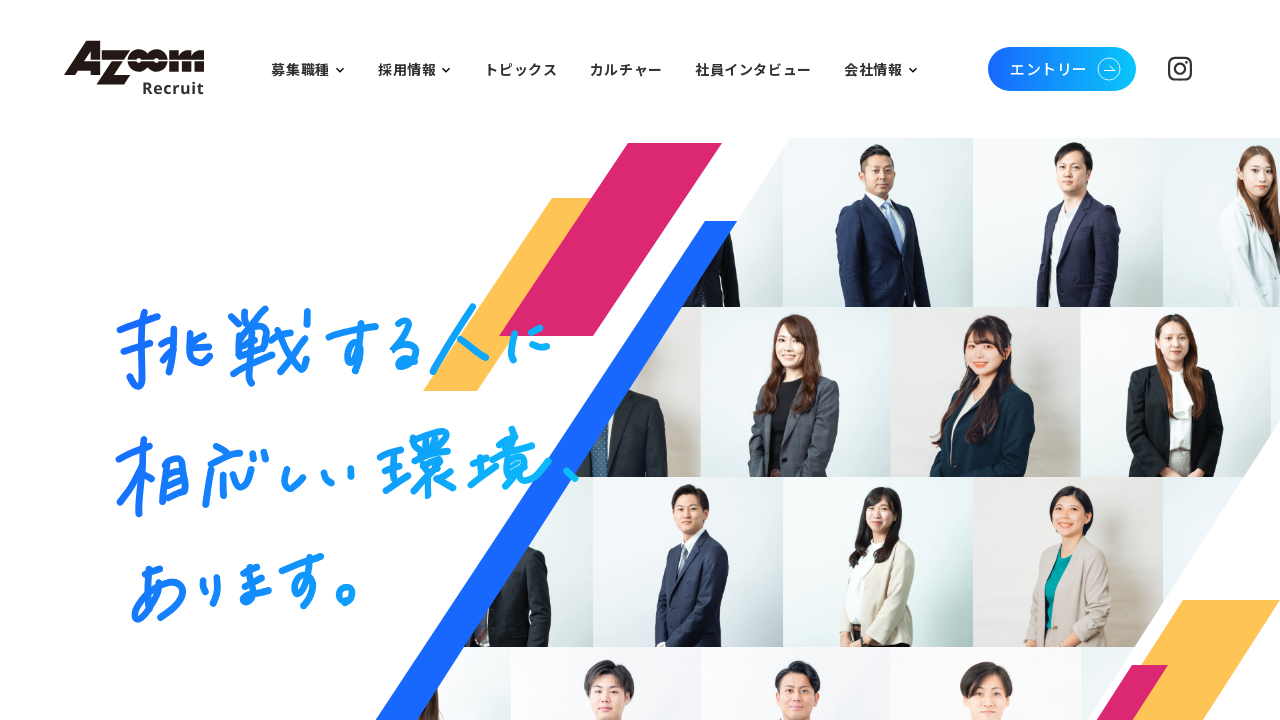

Clicked company information link (会社情報) on recruitment site at (873, 69) on internal:role=link[name="会社情報"i] >> nth=0
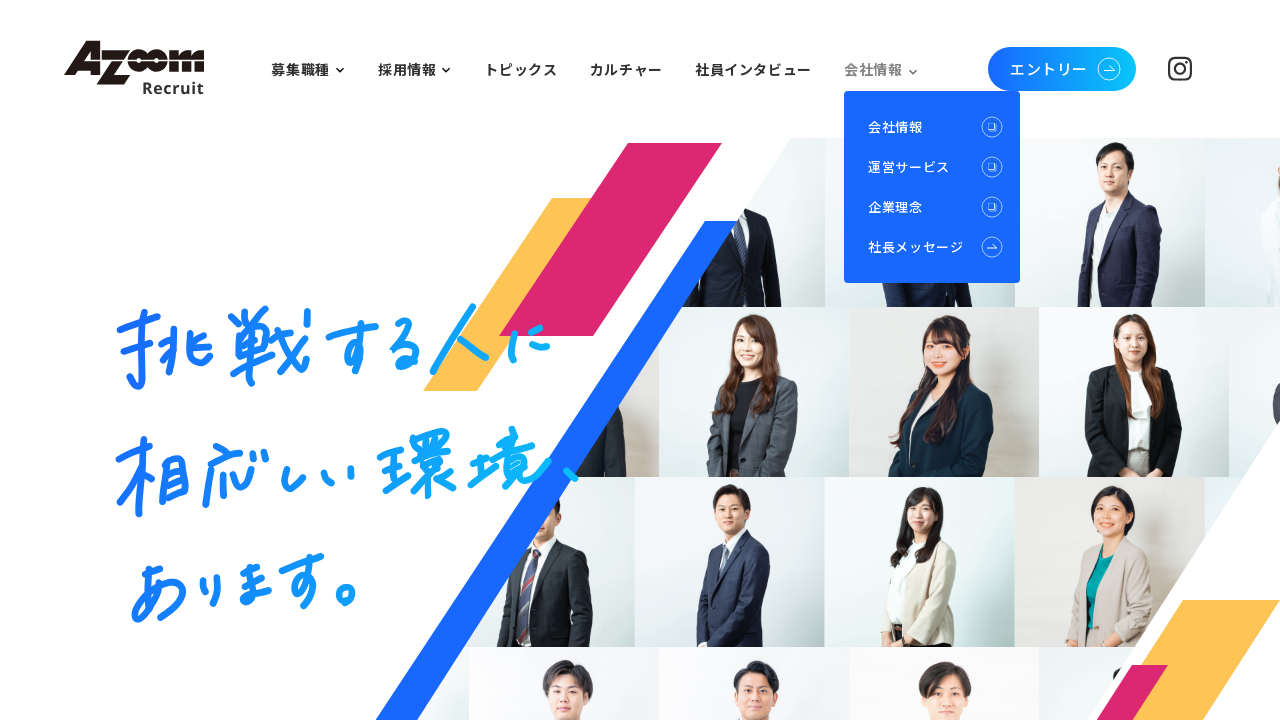

Company information popup loaded
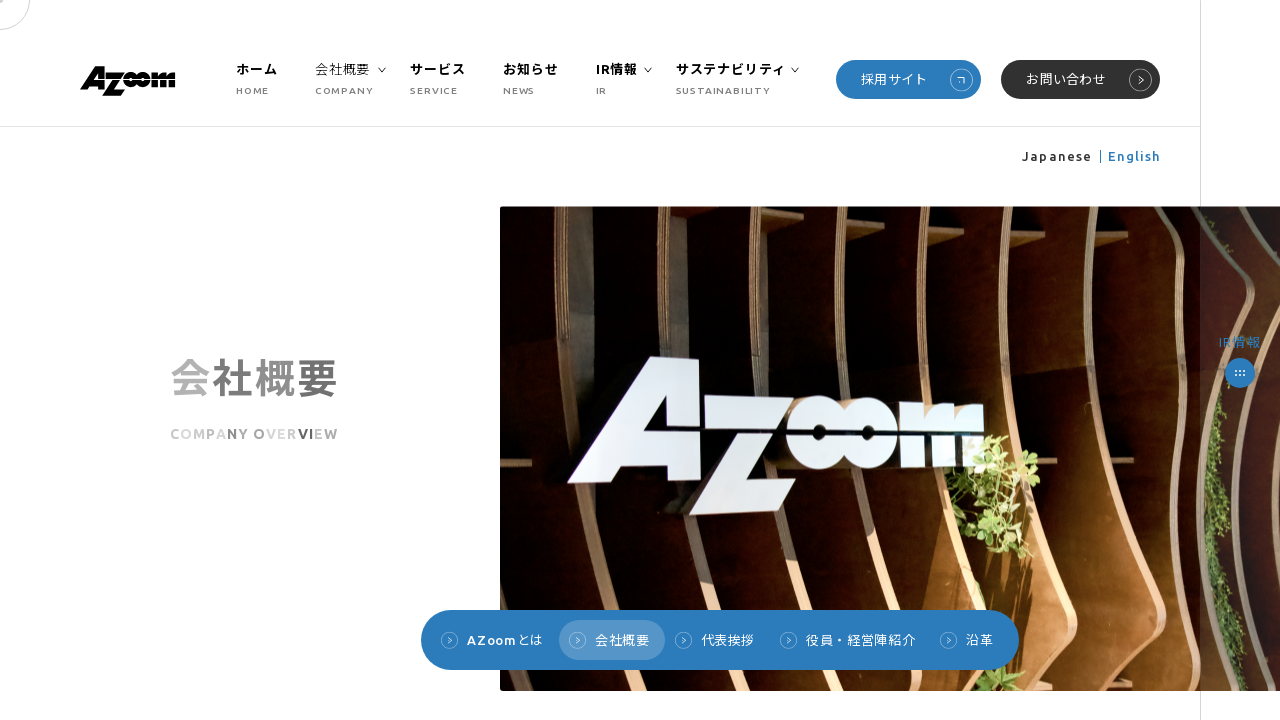

Clicked CEO greeting link (代表挨拶) on company information page at (717, 640) on internal:role=link[name="代表挨拶"i] >> nth=1
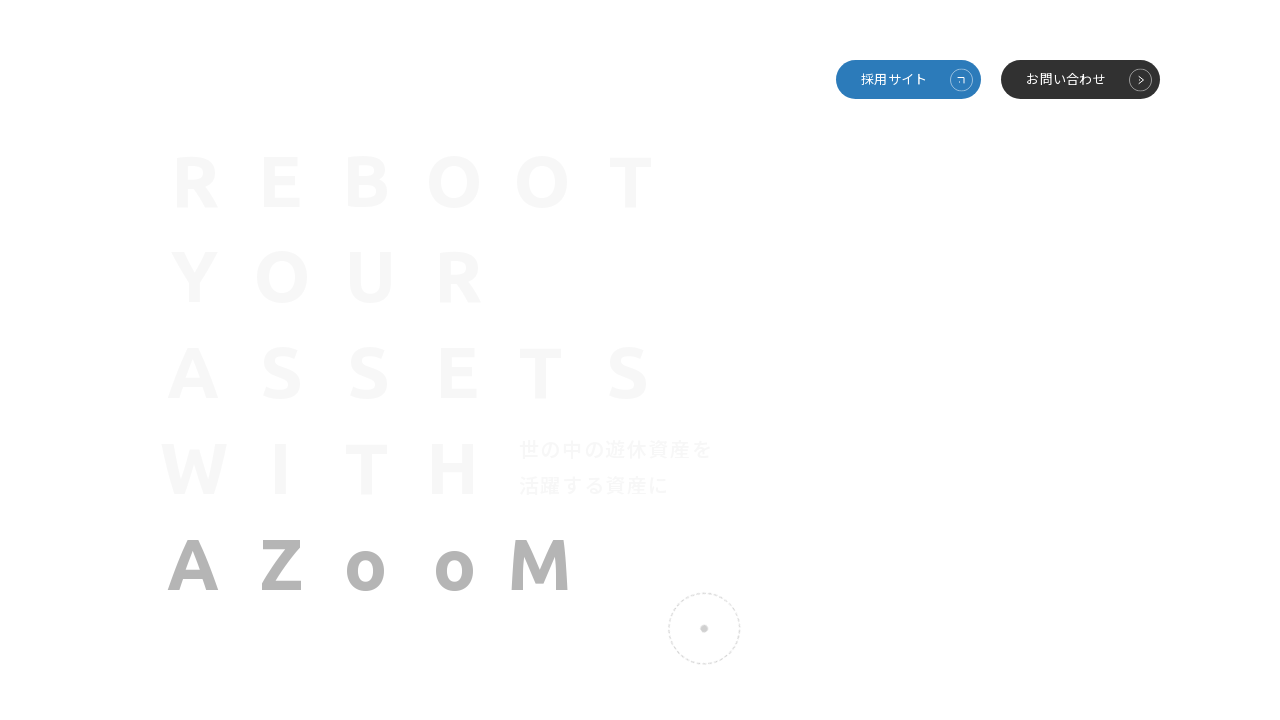

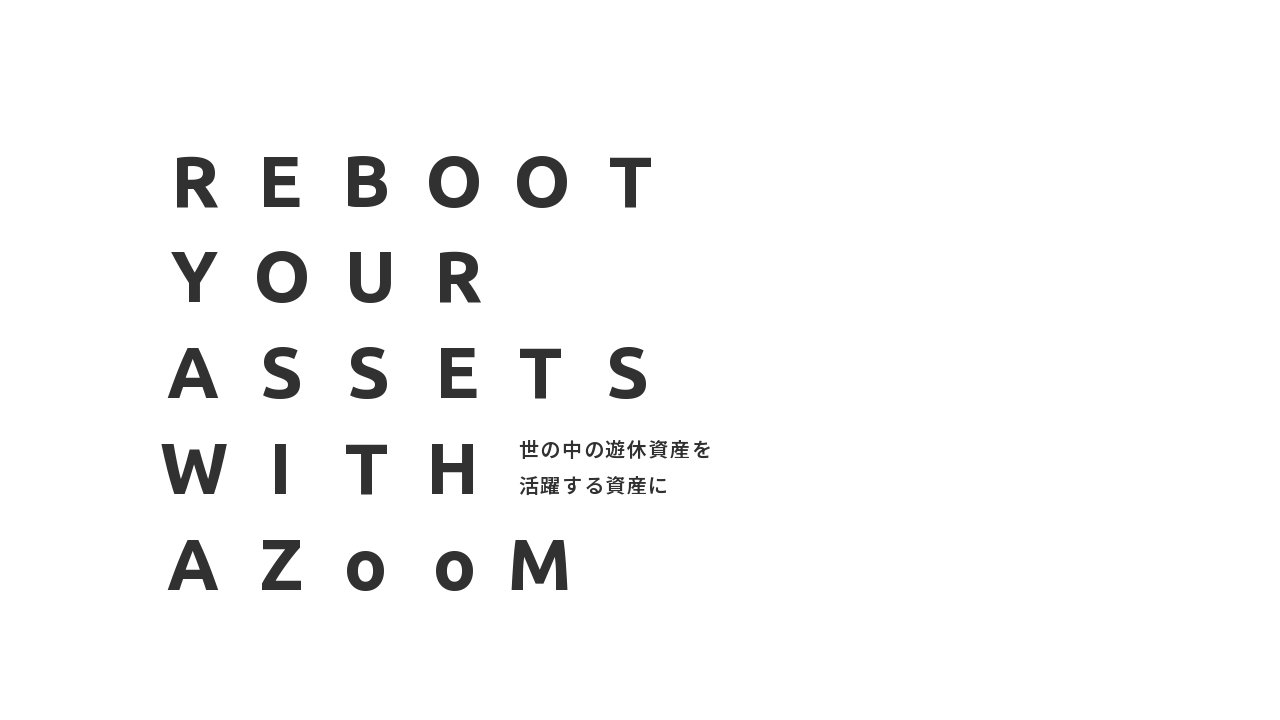